Tests the date picker widget on DemoQA by navigating to the Widgets section, opening the date picker, and selecting a specific month and date.

Starting URL: https://demoqa.com/

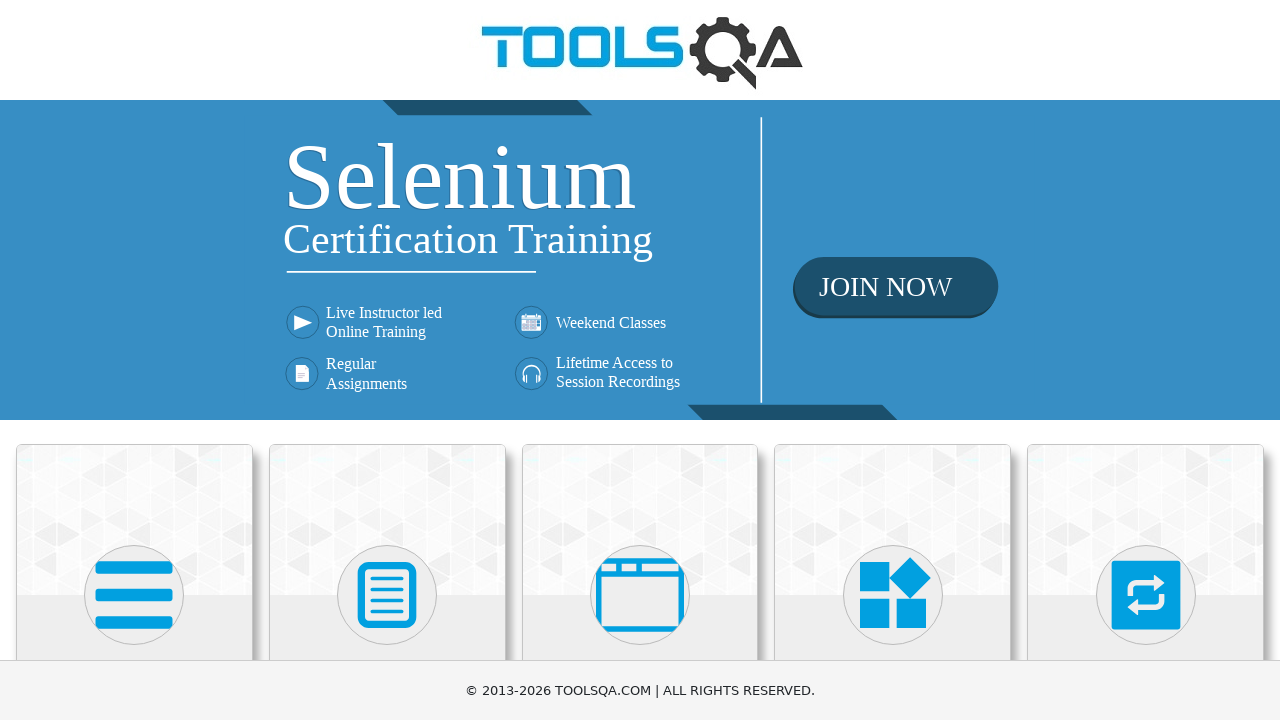

Set viewport size to 1920x1080
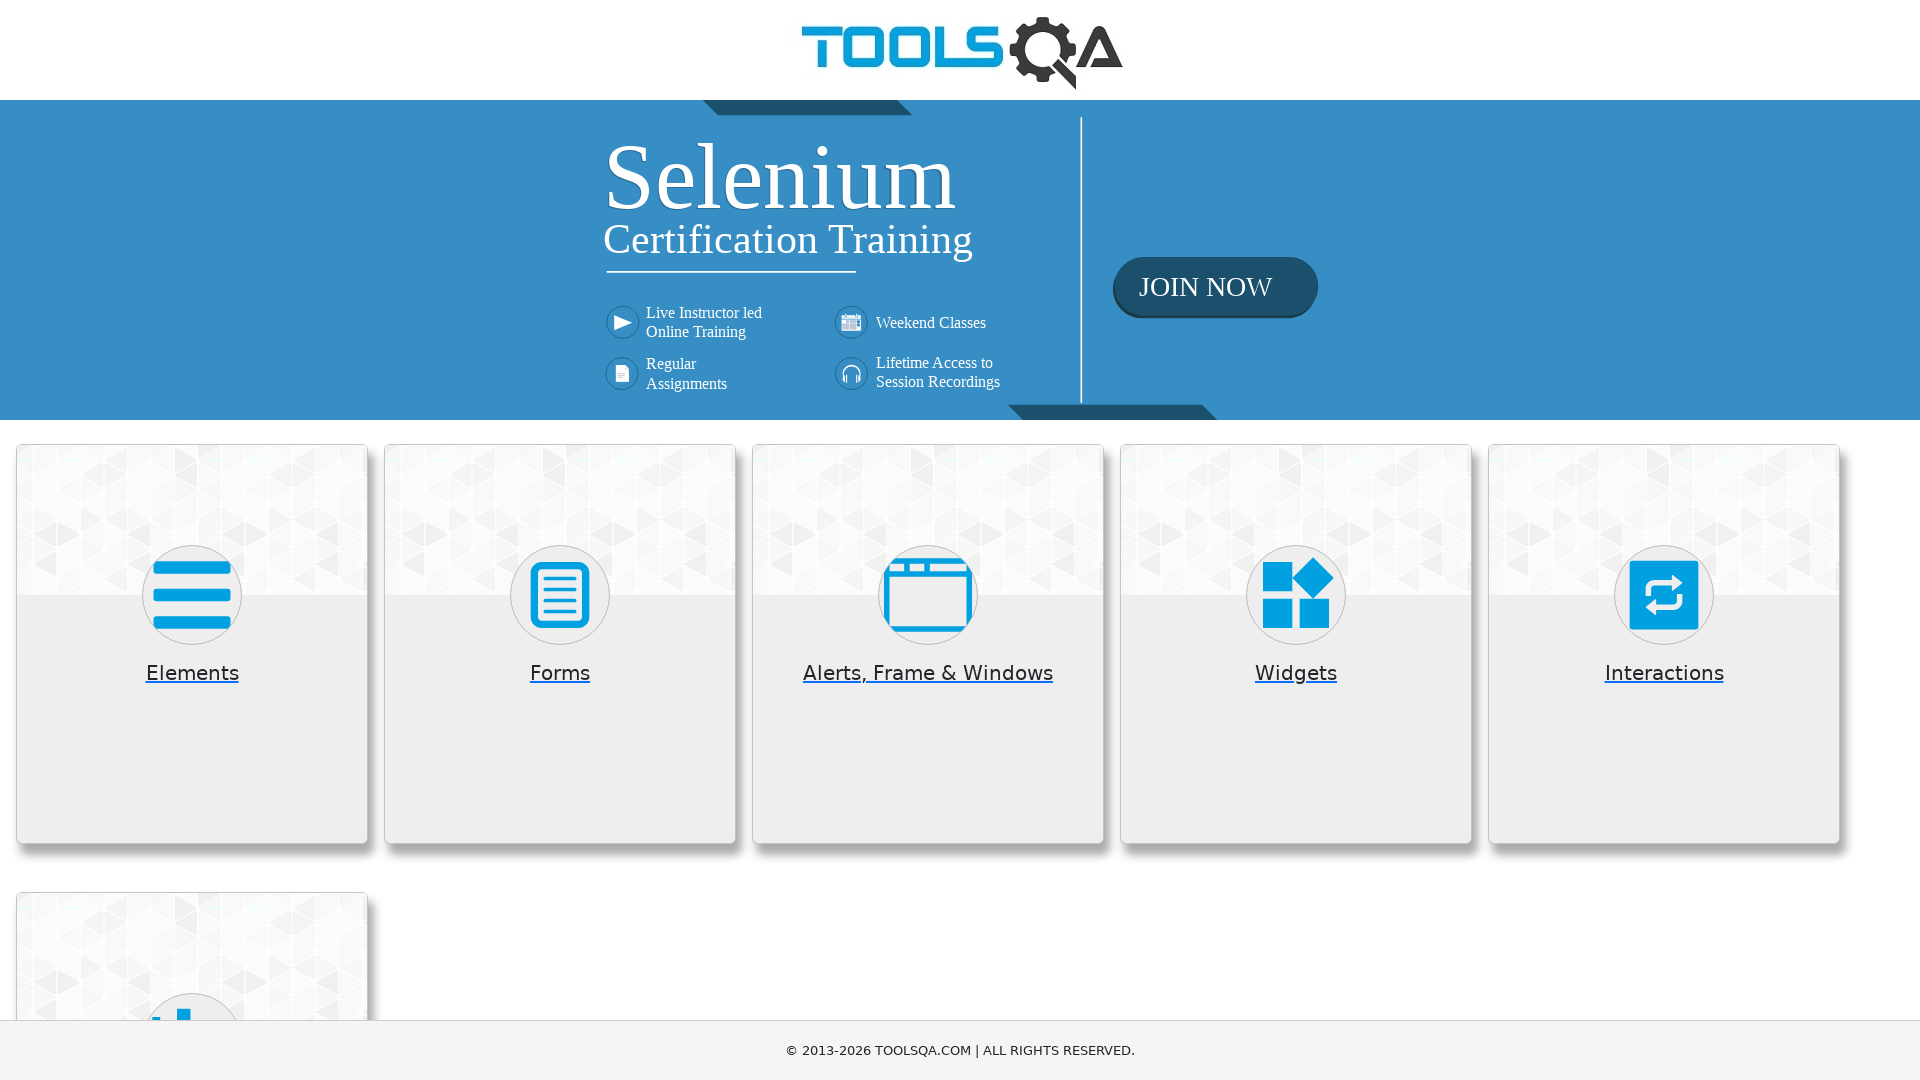

Clicked on Widgets card at (1296, 644) on (//div[@class='card mt-4 top-card'])[4]
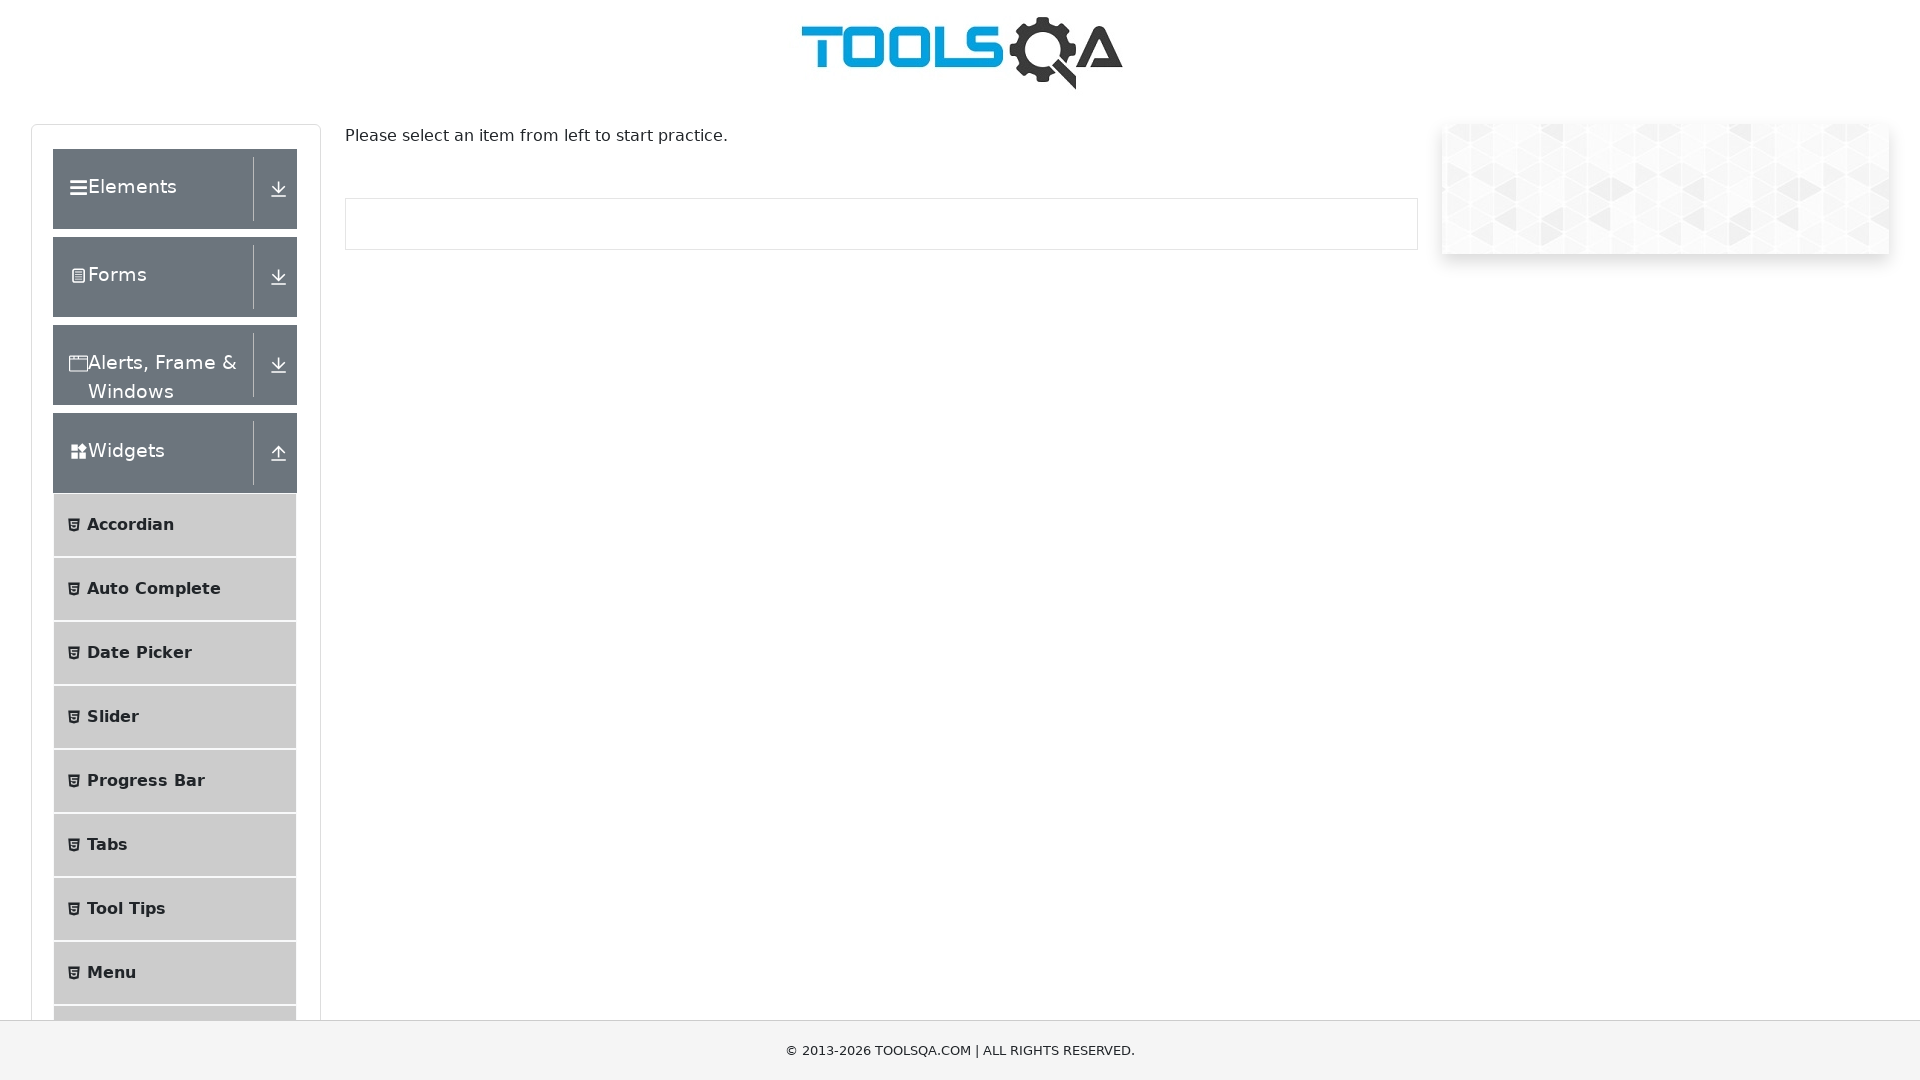

Scrolled down 500px to see menu items
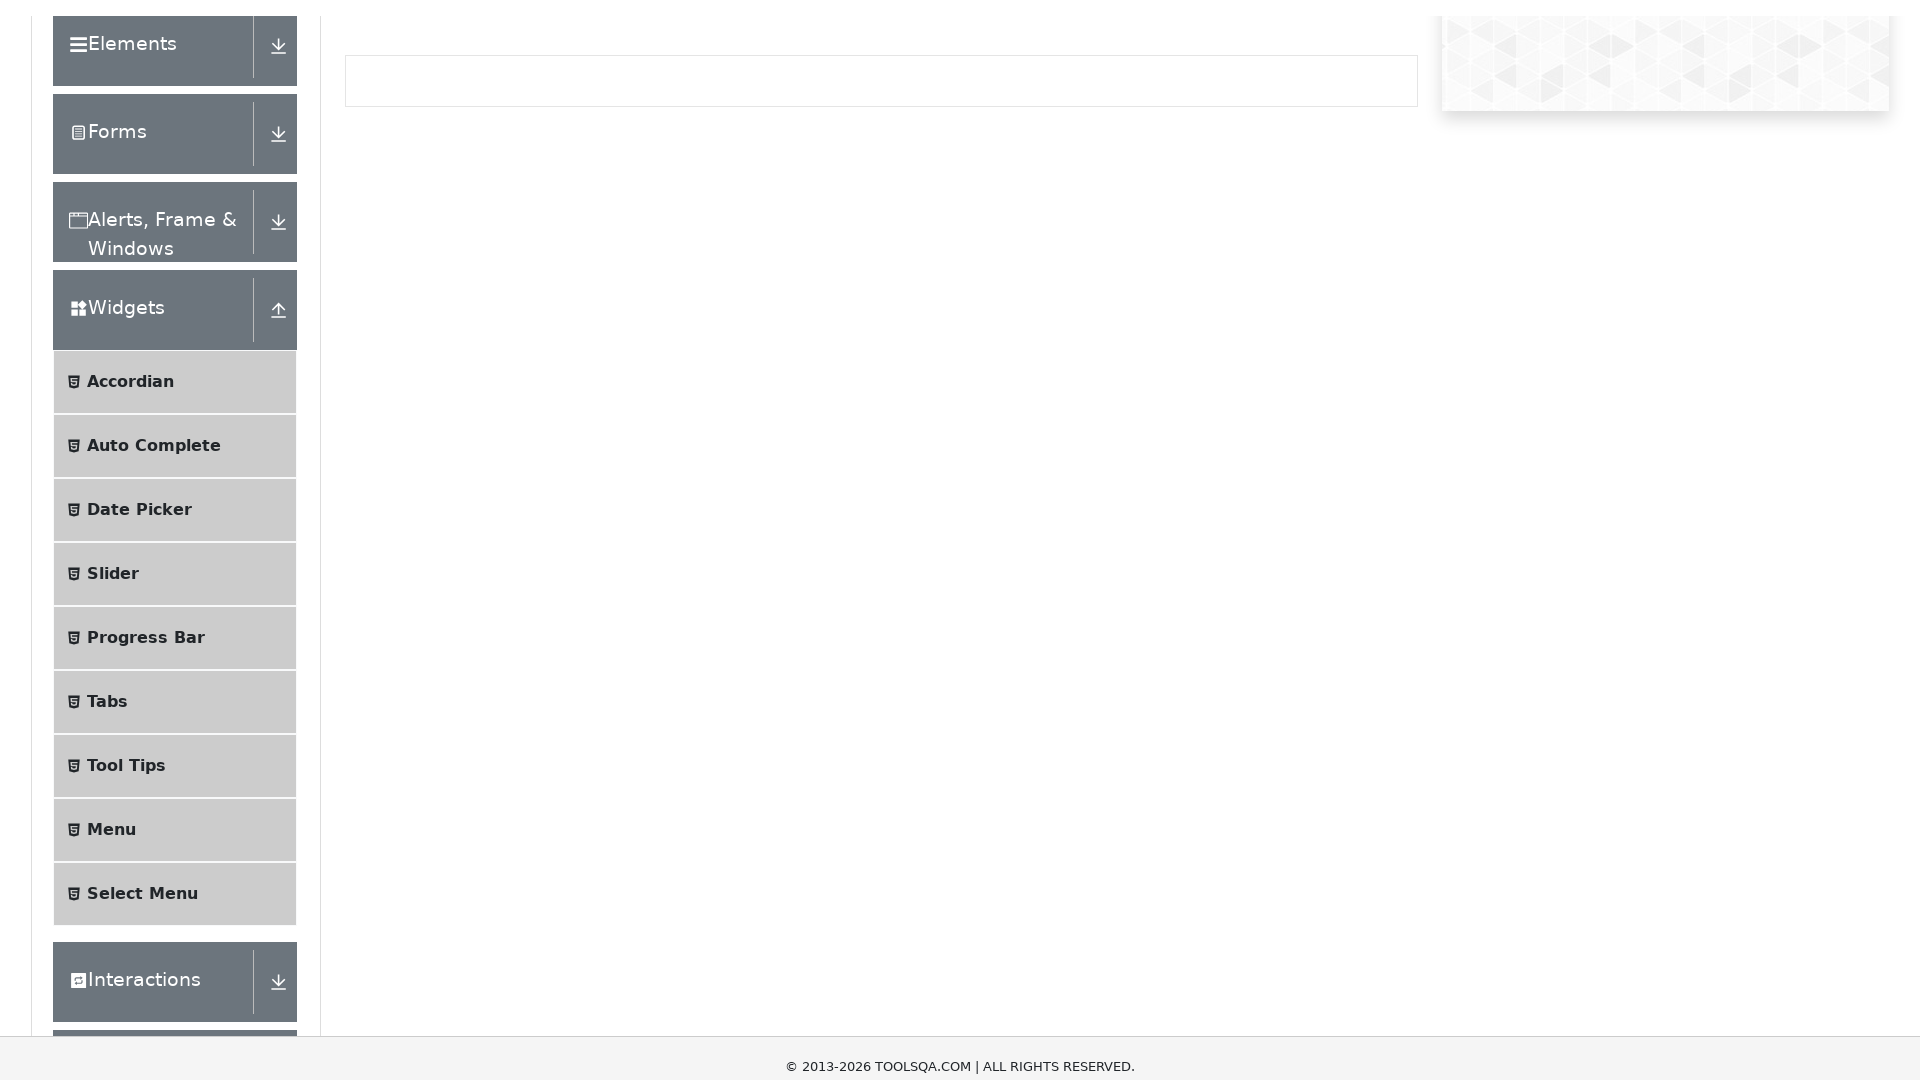

Clicked on Date Picker menu item at (175, 363) on (//li[@id='item-2'])[3]
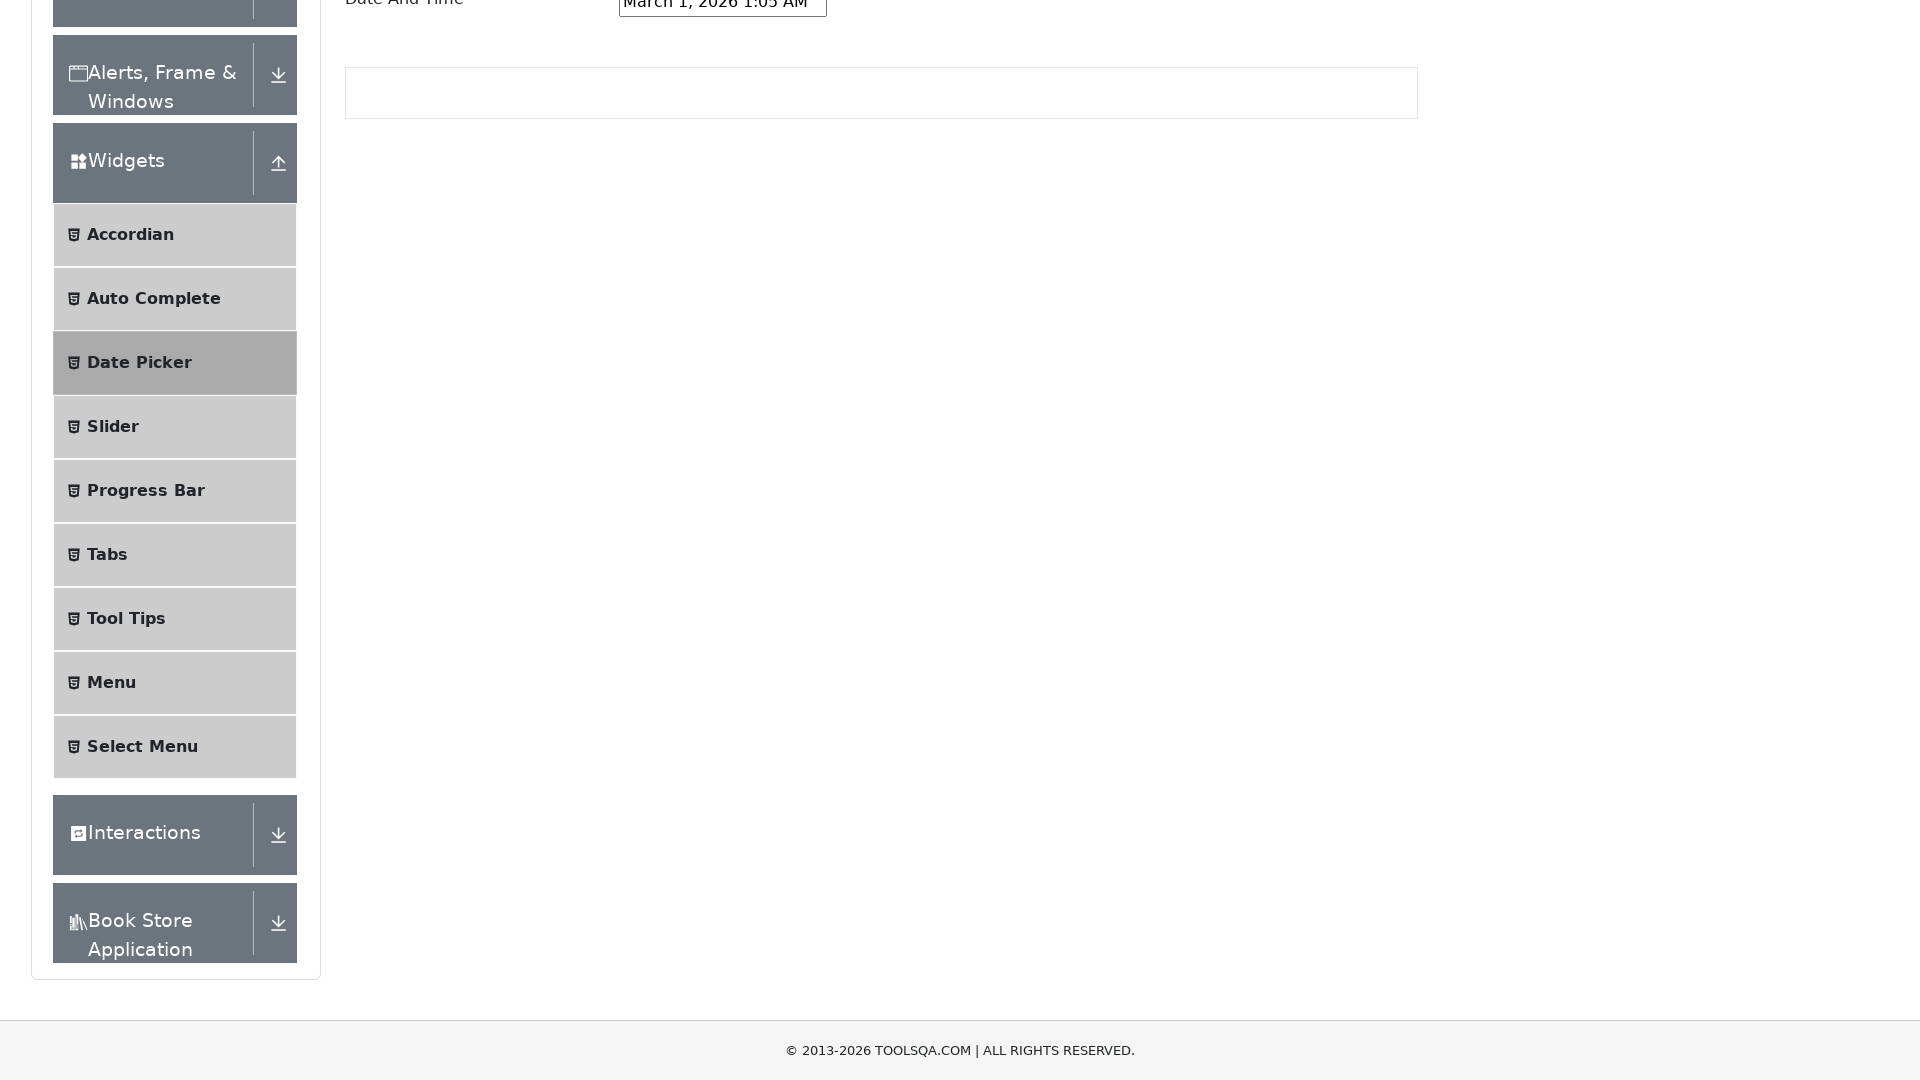

Date picker input field became visible
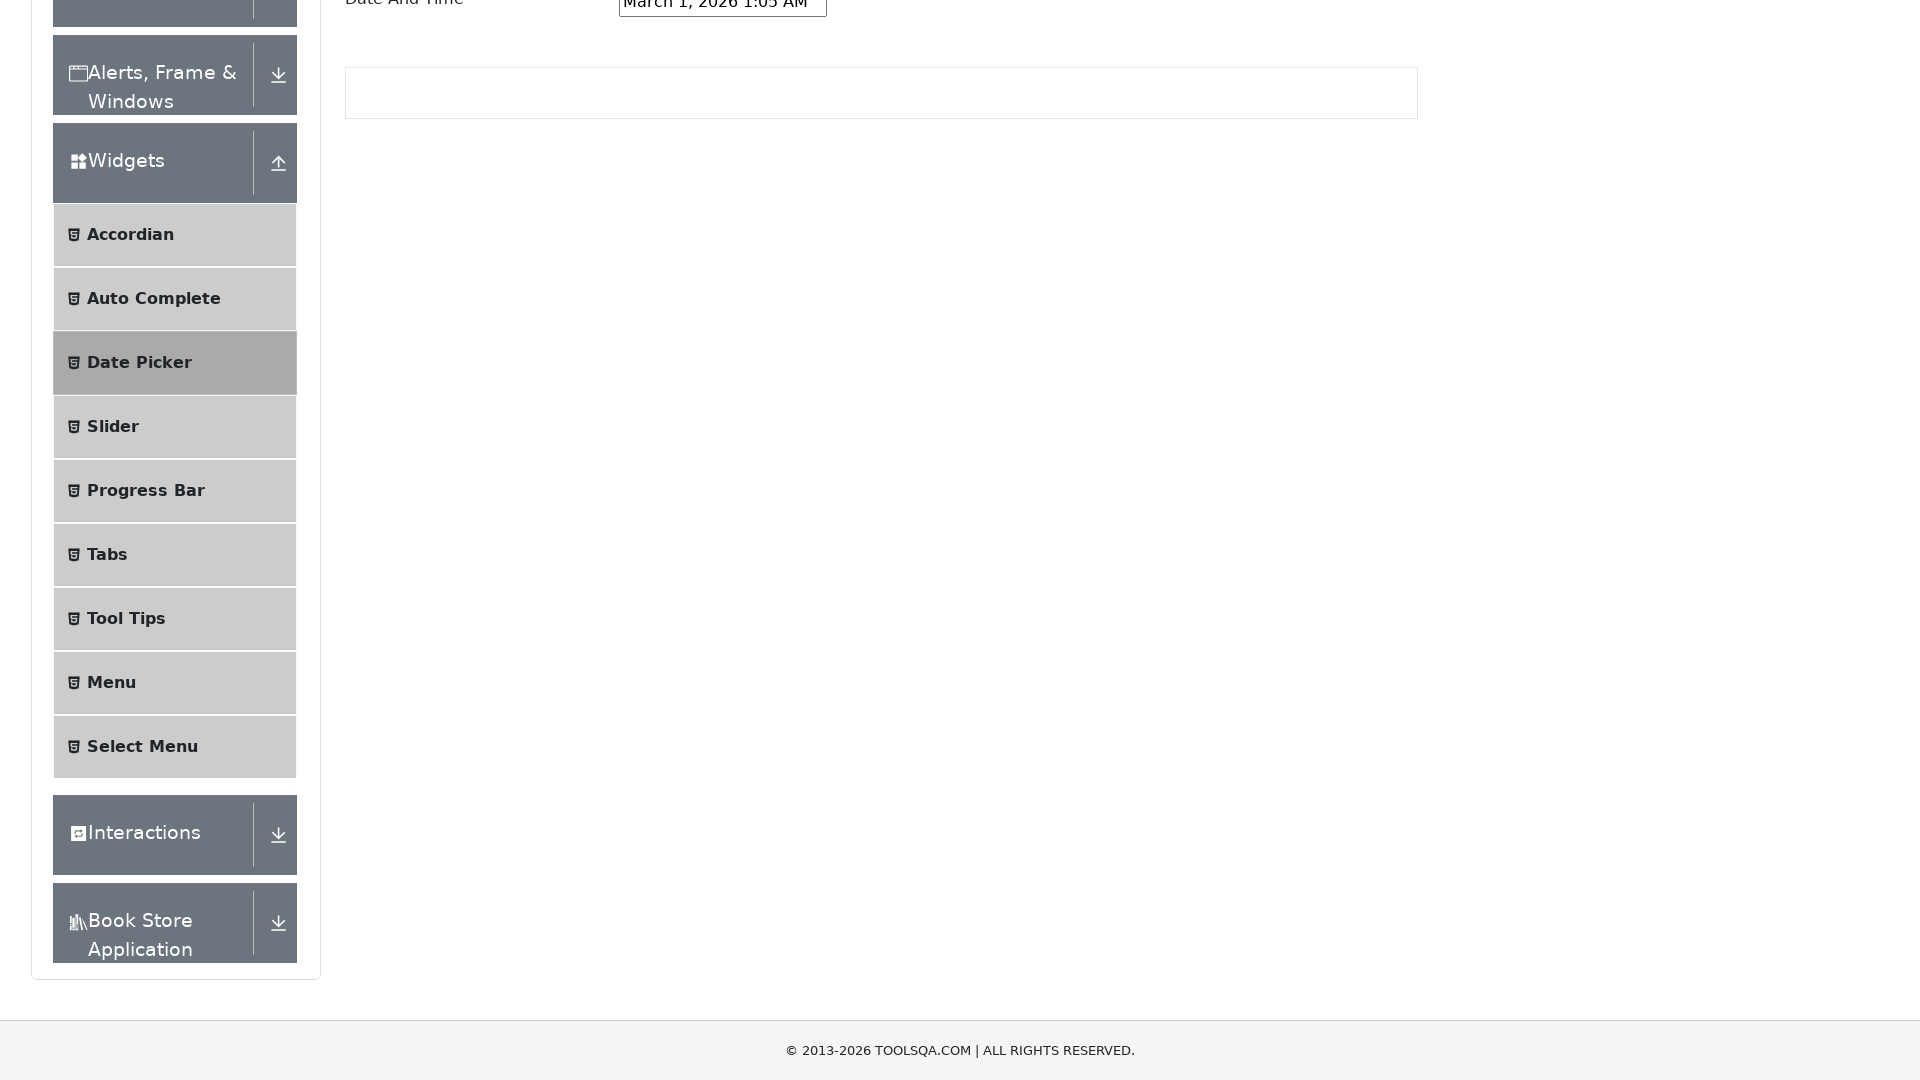

Clicked on date picker input field at (723, 238) on #datePickerMonthYearInput
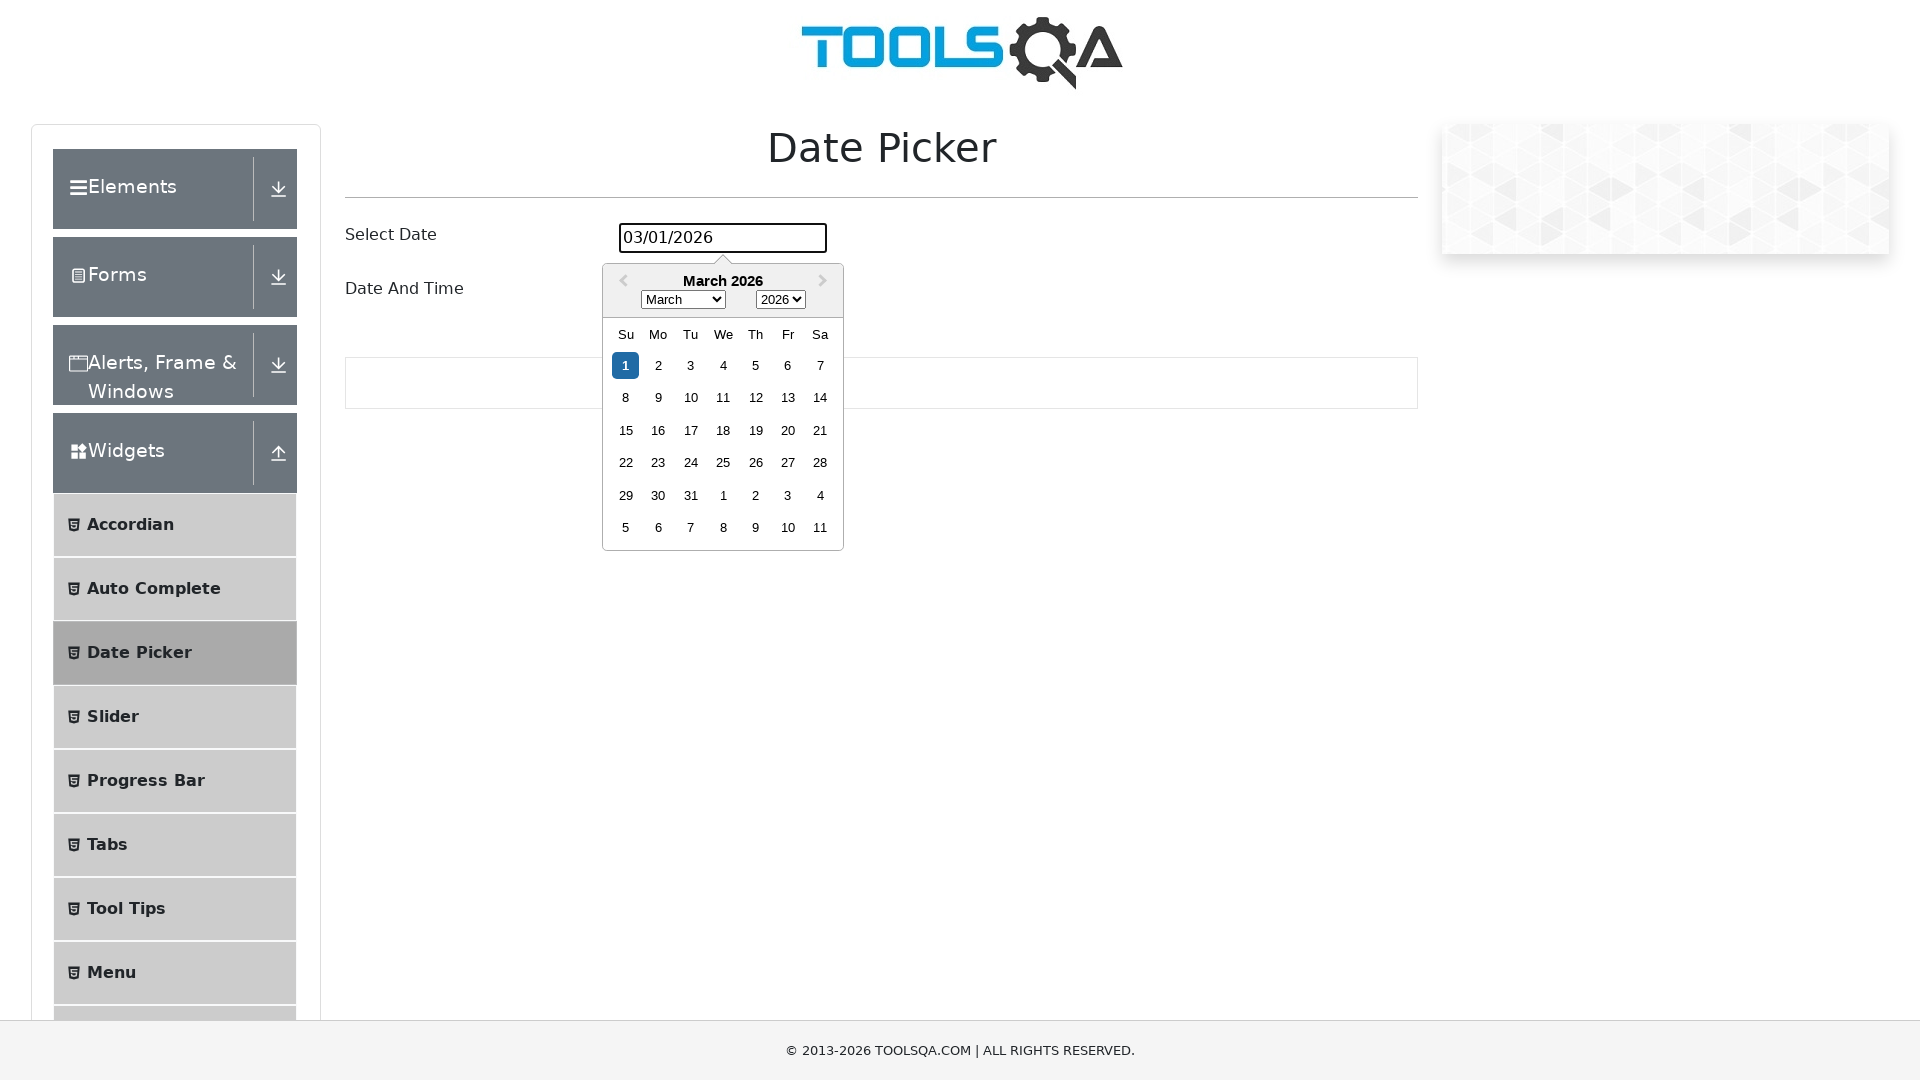

Selected October from month dropdown on select.react-datepicker__month-select
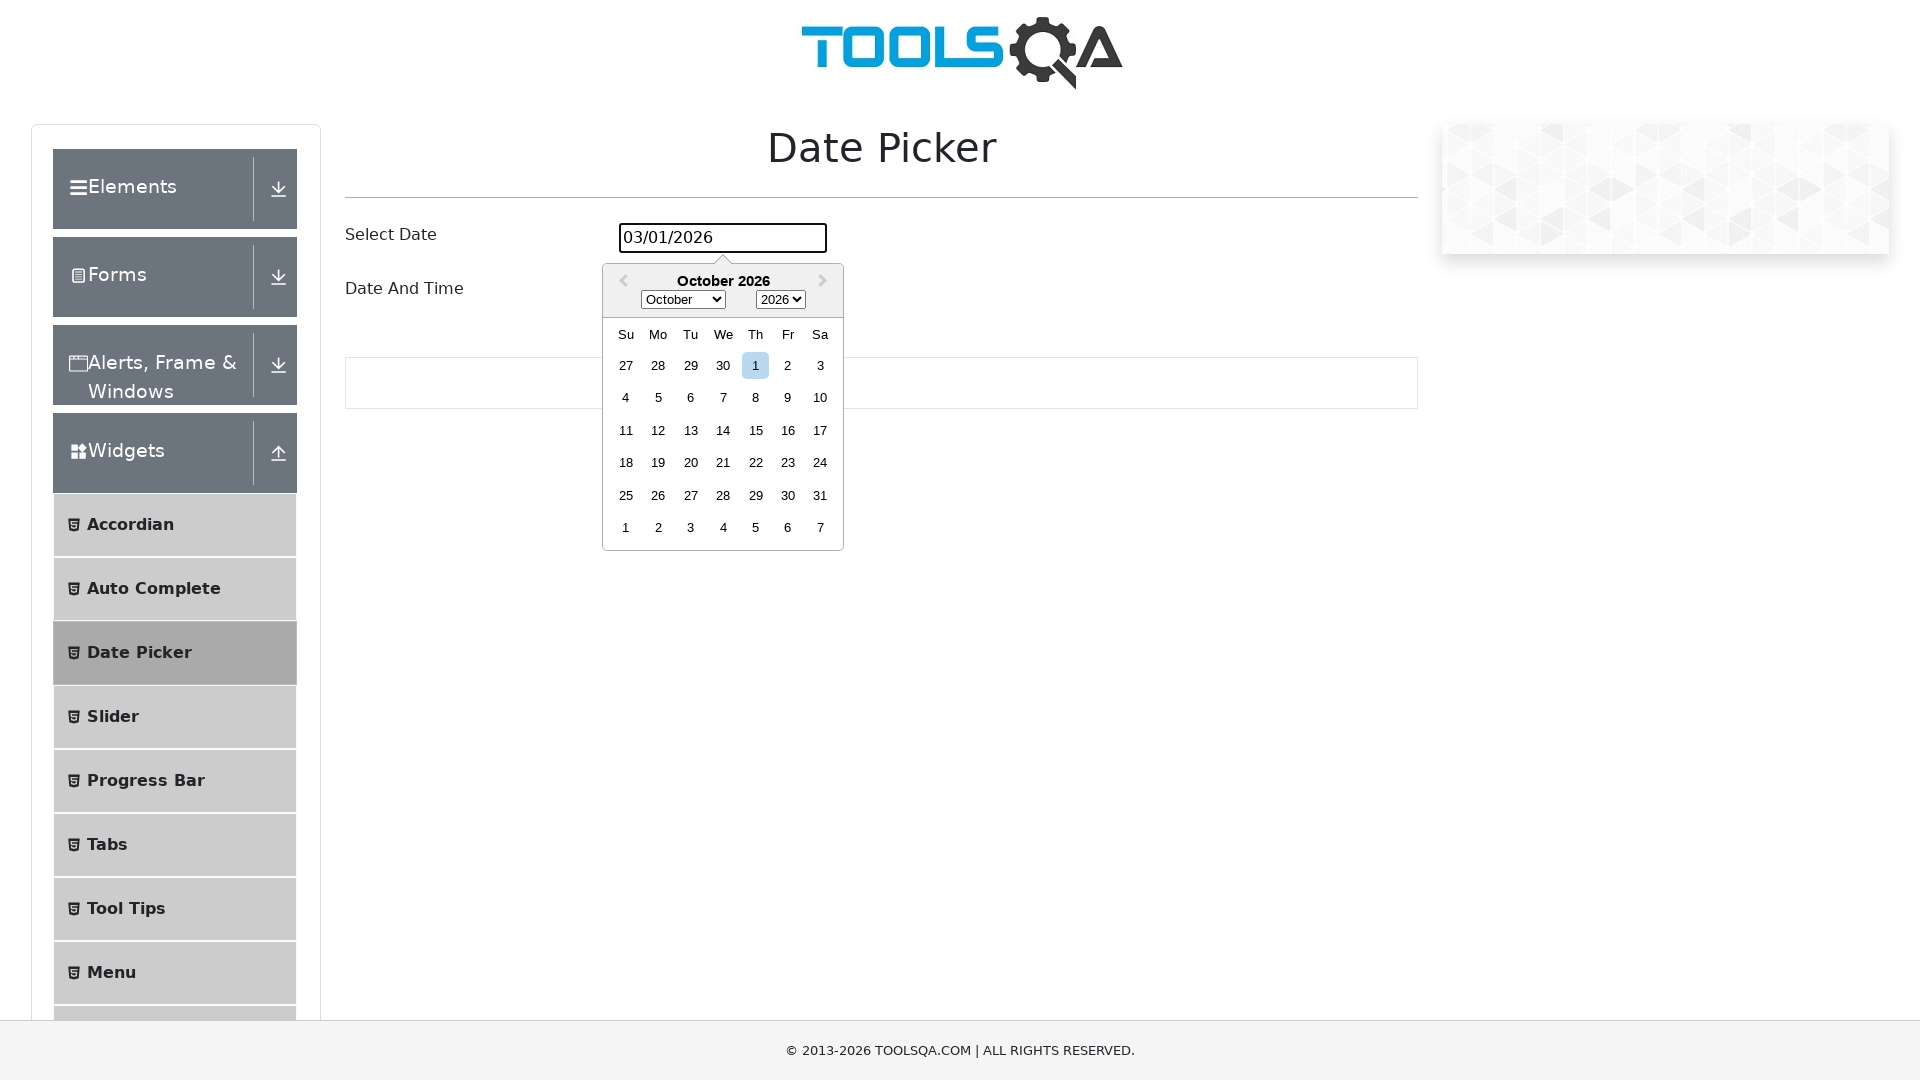

Calendar updated with October month
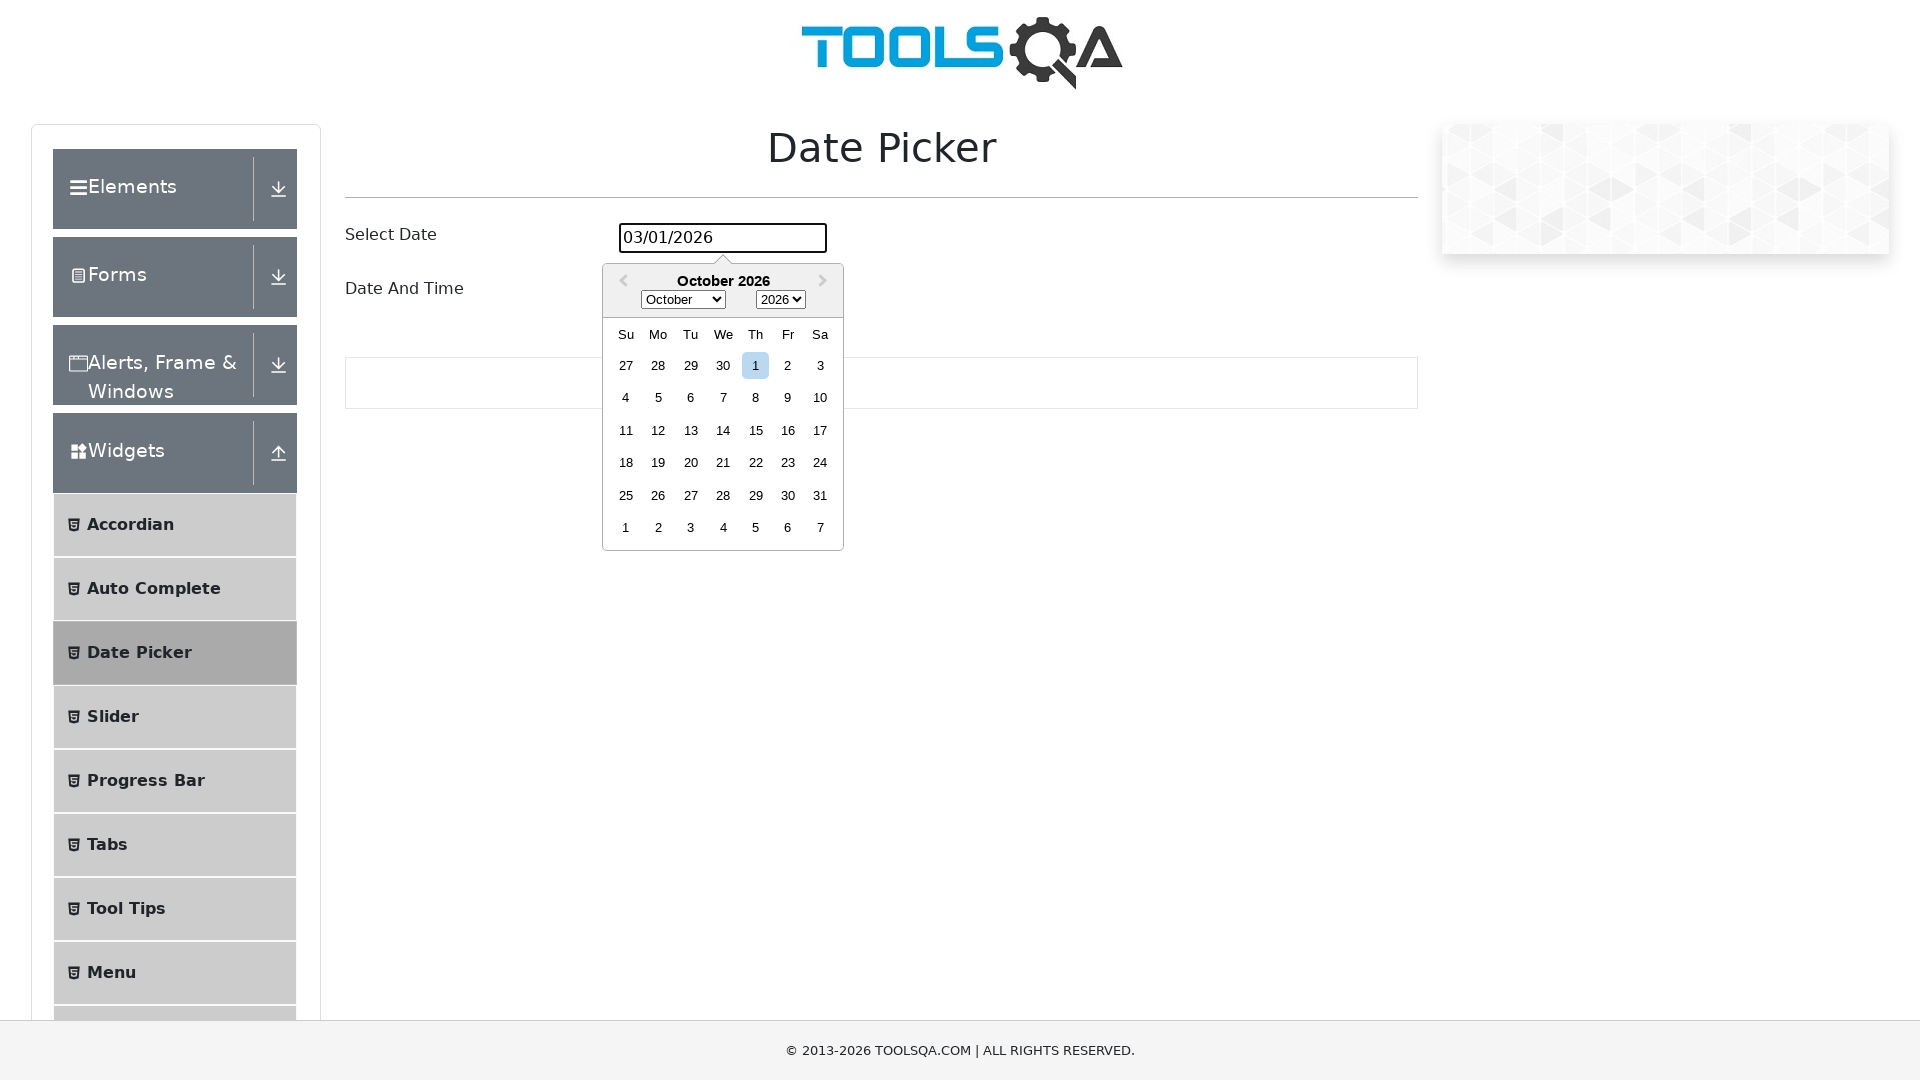

Selected the 18th day from the date picker at (626, 463) on .react-datepicker__day--018:not(.react-datepicker__day--outside-month)
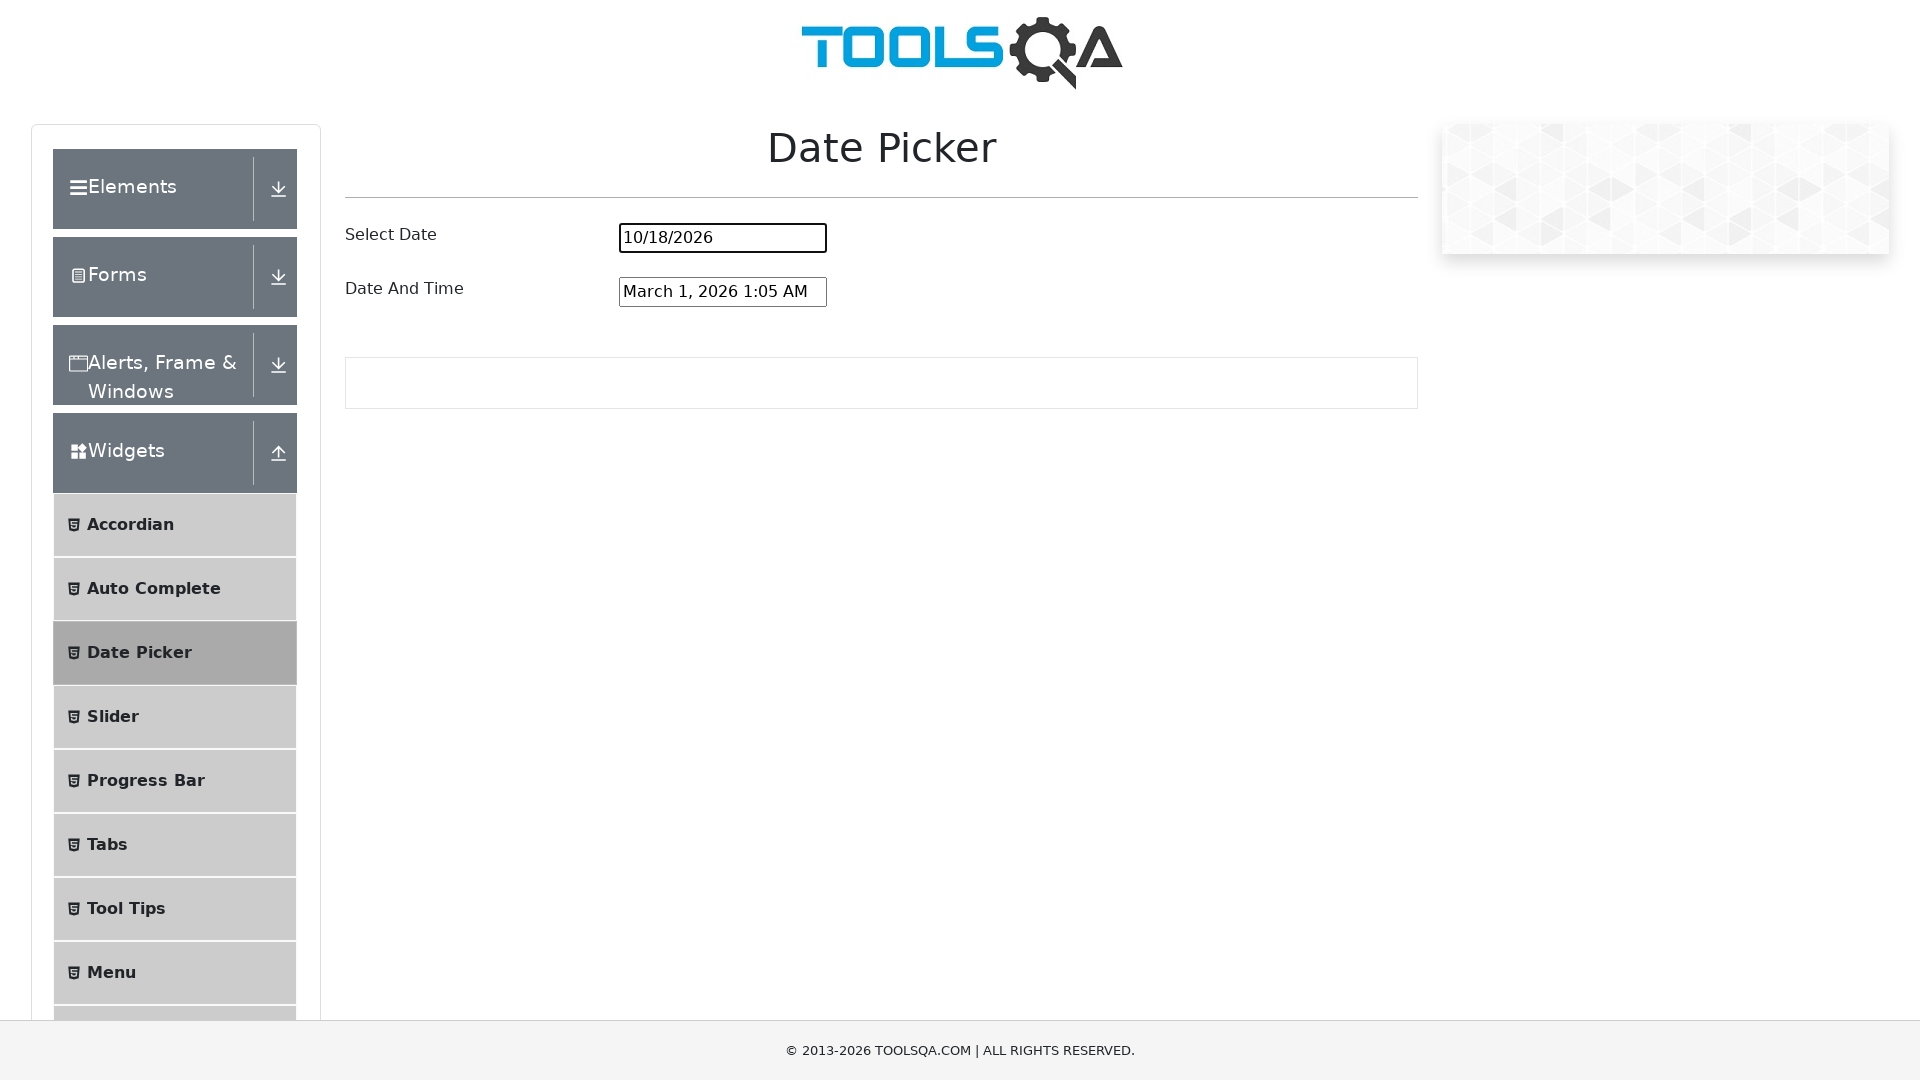

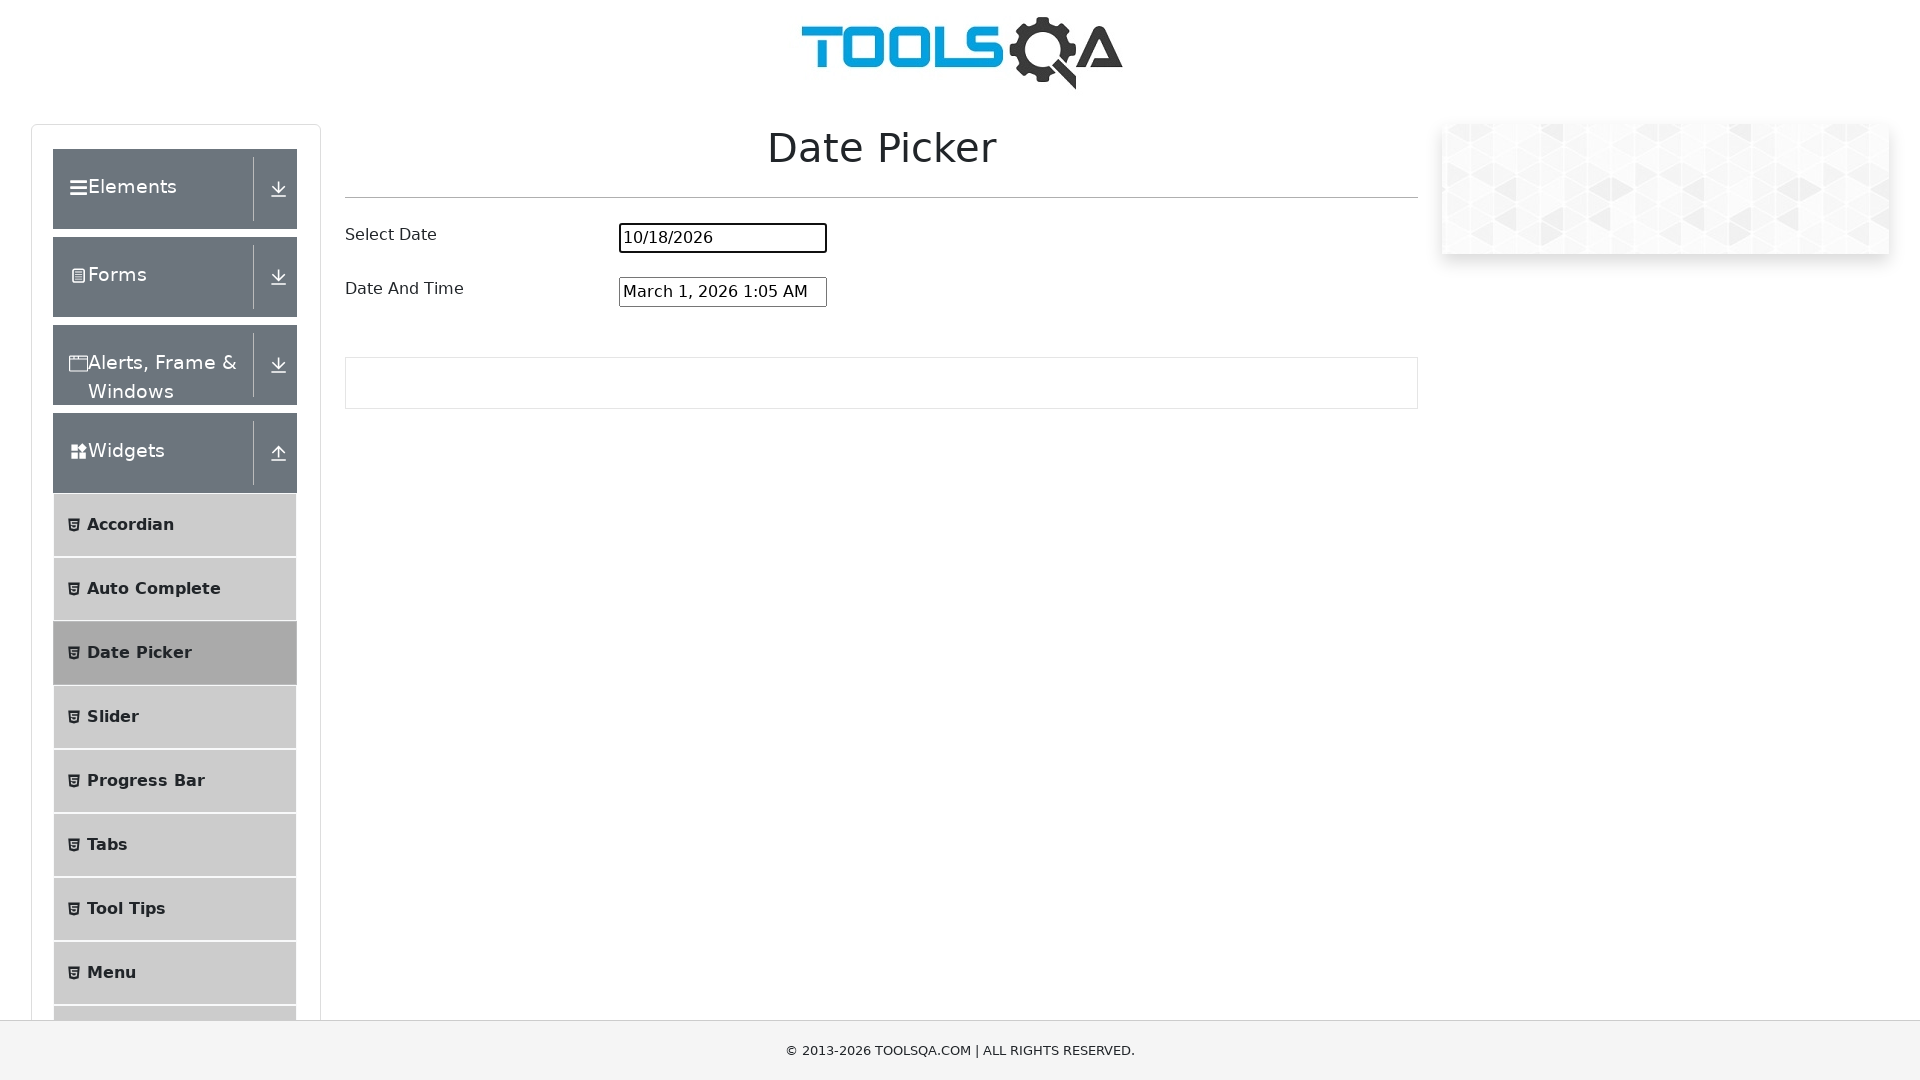